Tests the text input functionality by entering a new button name in the input field and clicking the button to update its text.

Starting URL: http://uitestingplayground.com/textinput

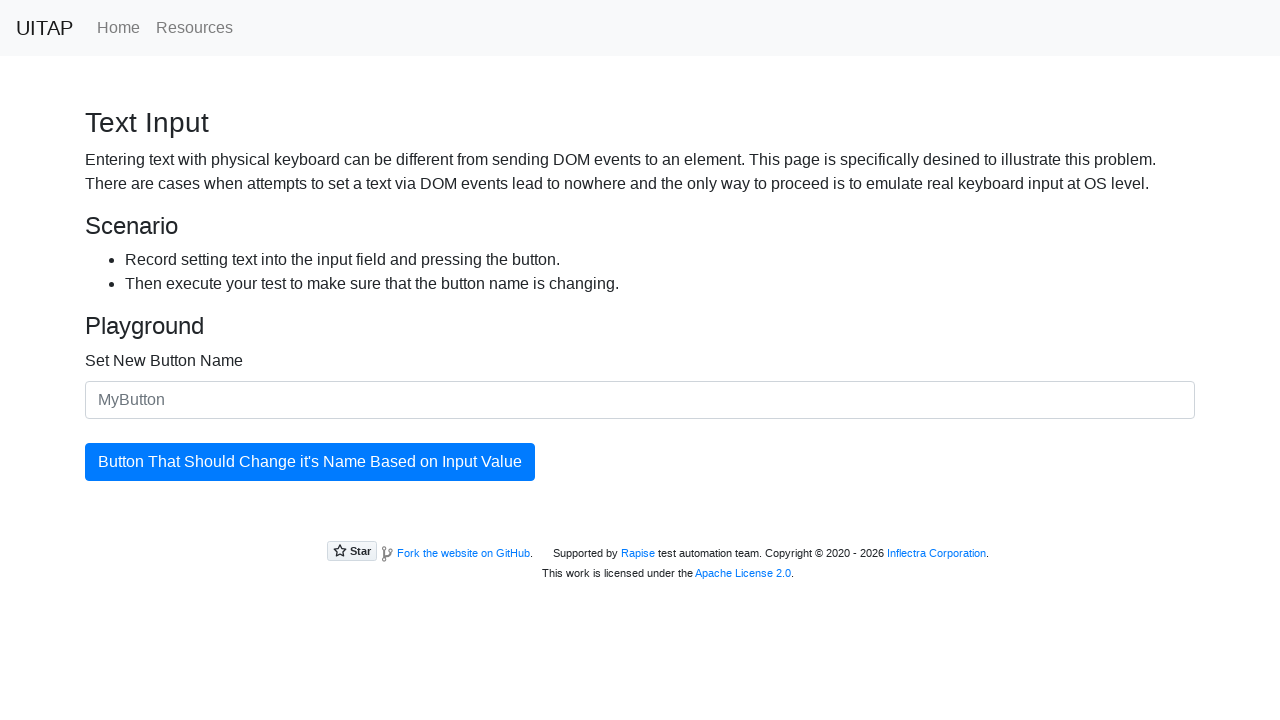

Filled text input field with new button name 'Skypro' on #newButtonName
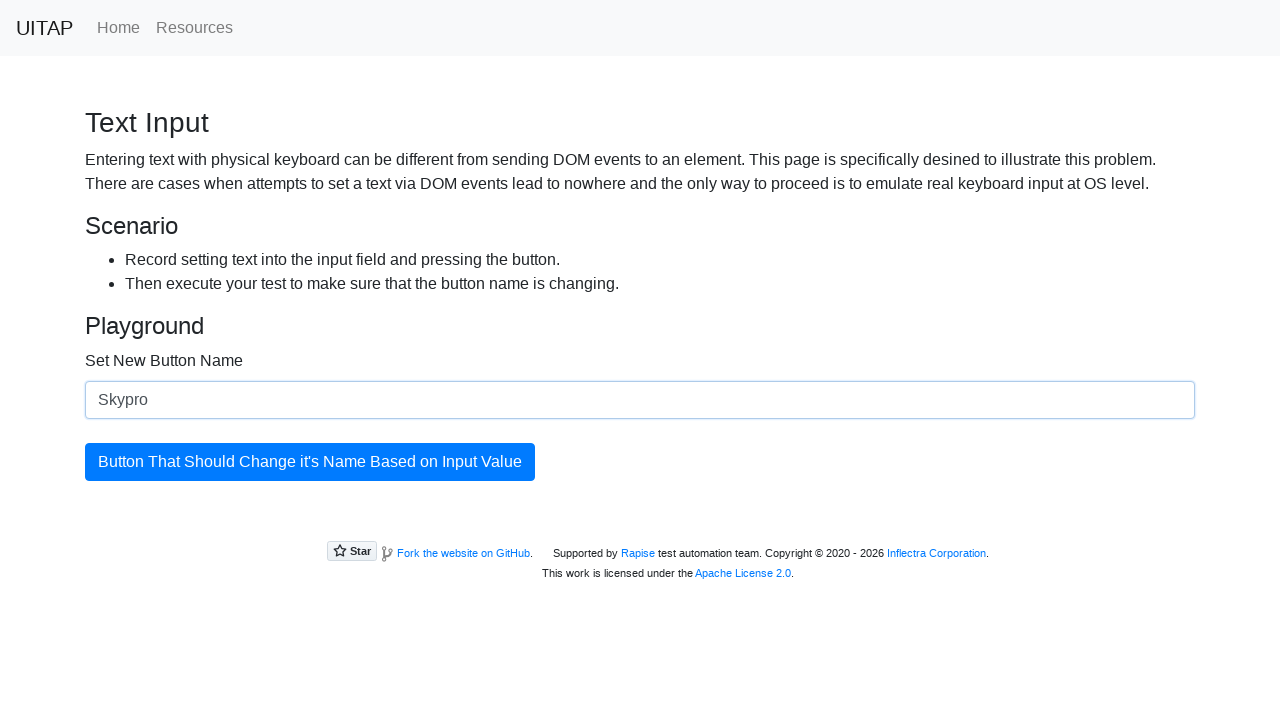

Clicked the update button to confirm name change at (310, 462) on #updatingButton
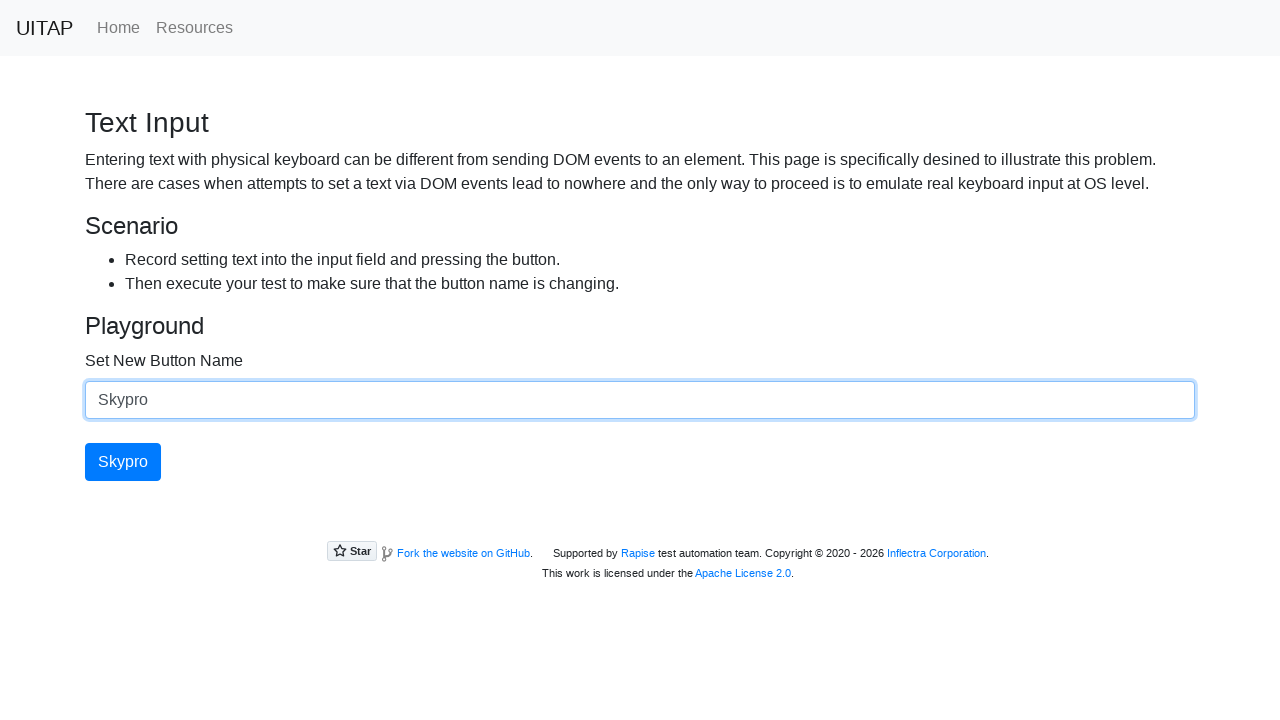

Verified that button text has been successfully updated to 'Skypro'
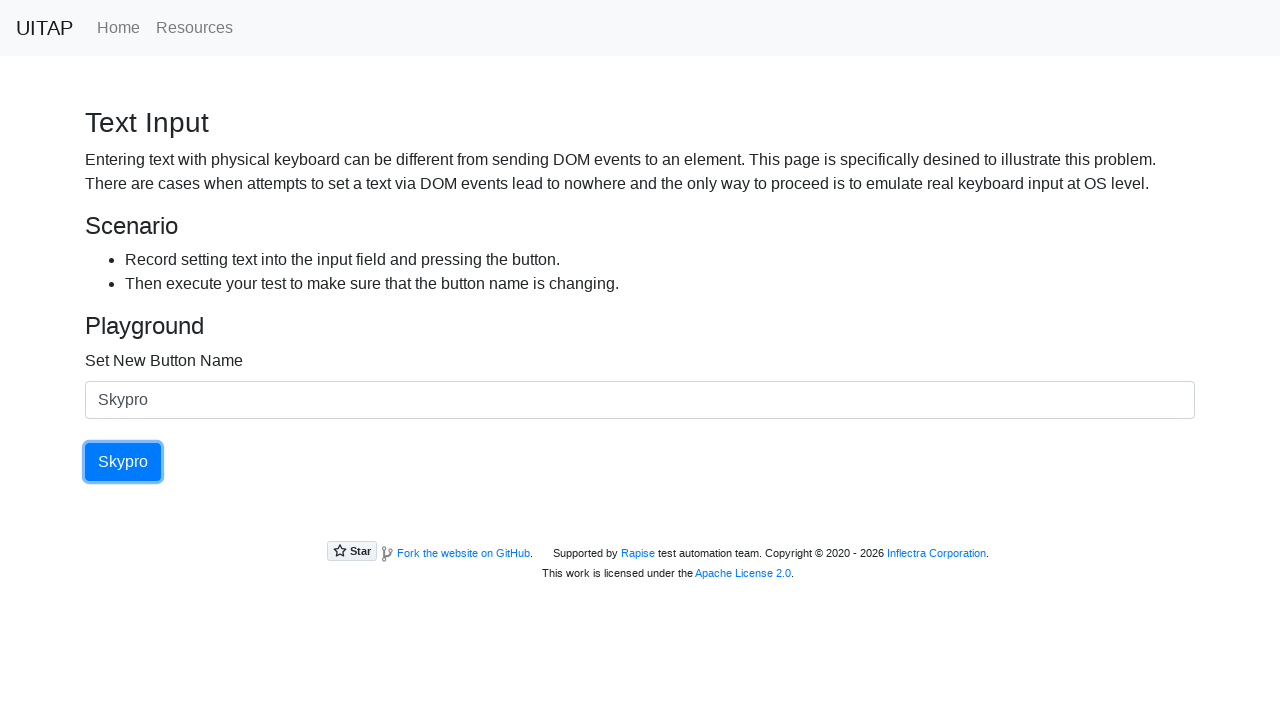

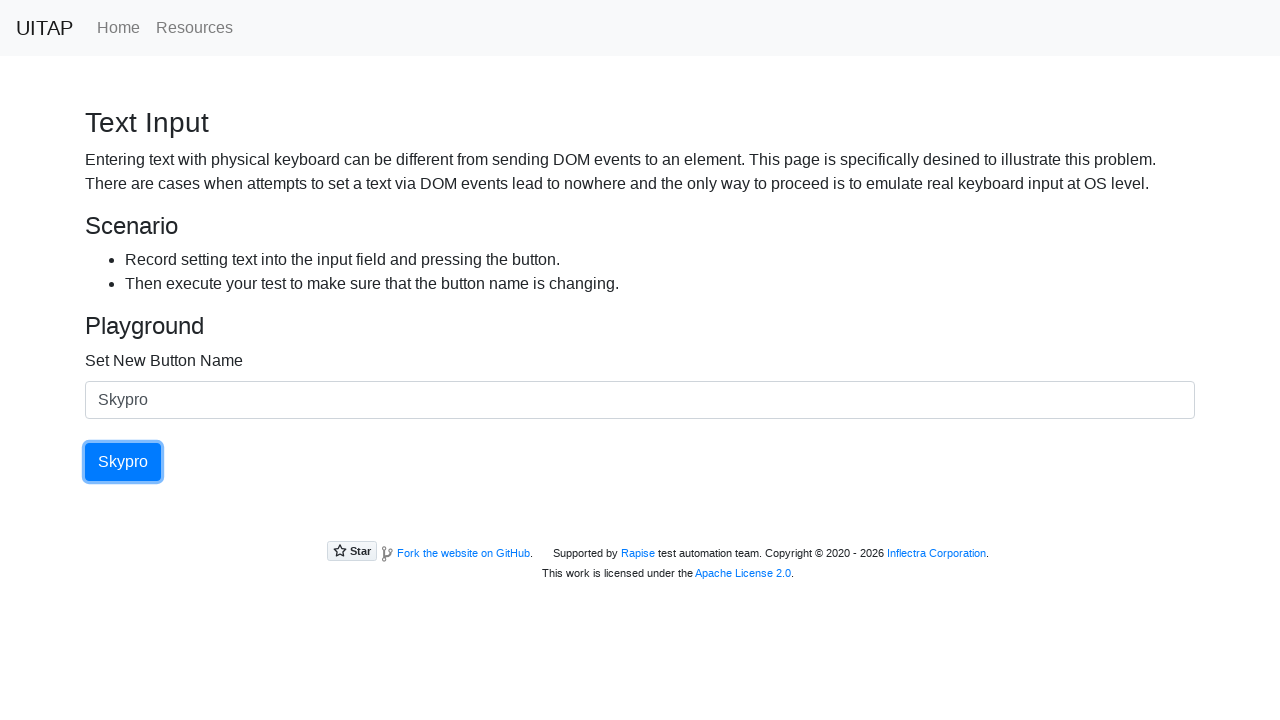